Navigates to the Shifting Content section, clicks on Example 1: Menu Element, and verifies menu items are present by counting the list items.

Starting URL: https://the-internet.herokuapp.com/

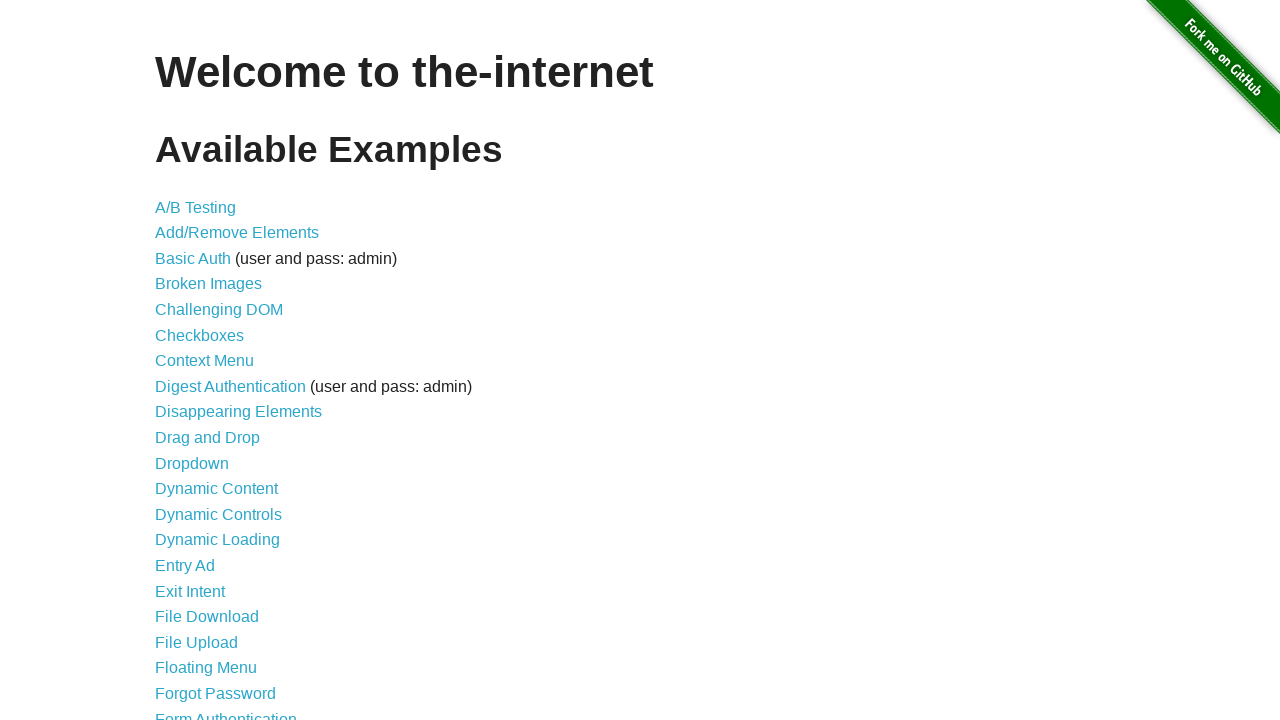

Clicked on Shifting Content link at (212, 523) on text=Shifting Content
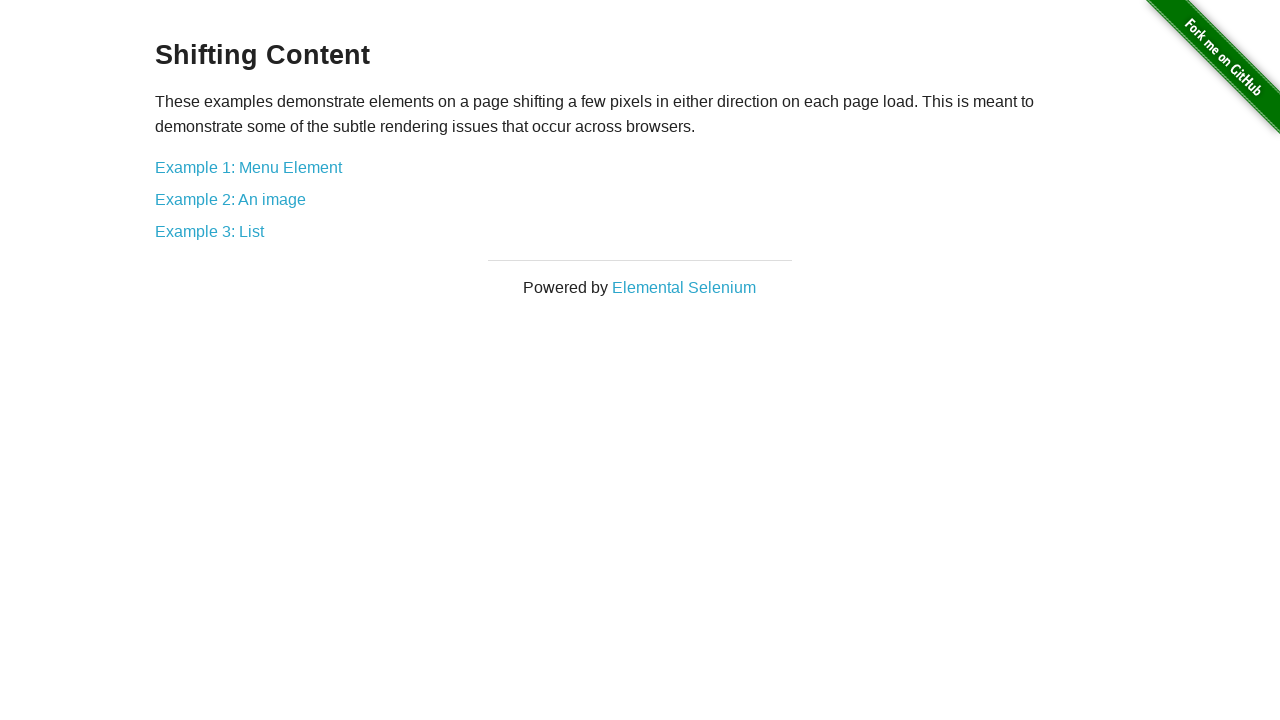

Clicked on Example 1: Menu Element link at (248, 167) on text=Example 1: Menu Element
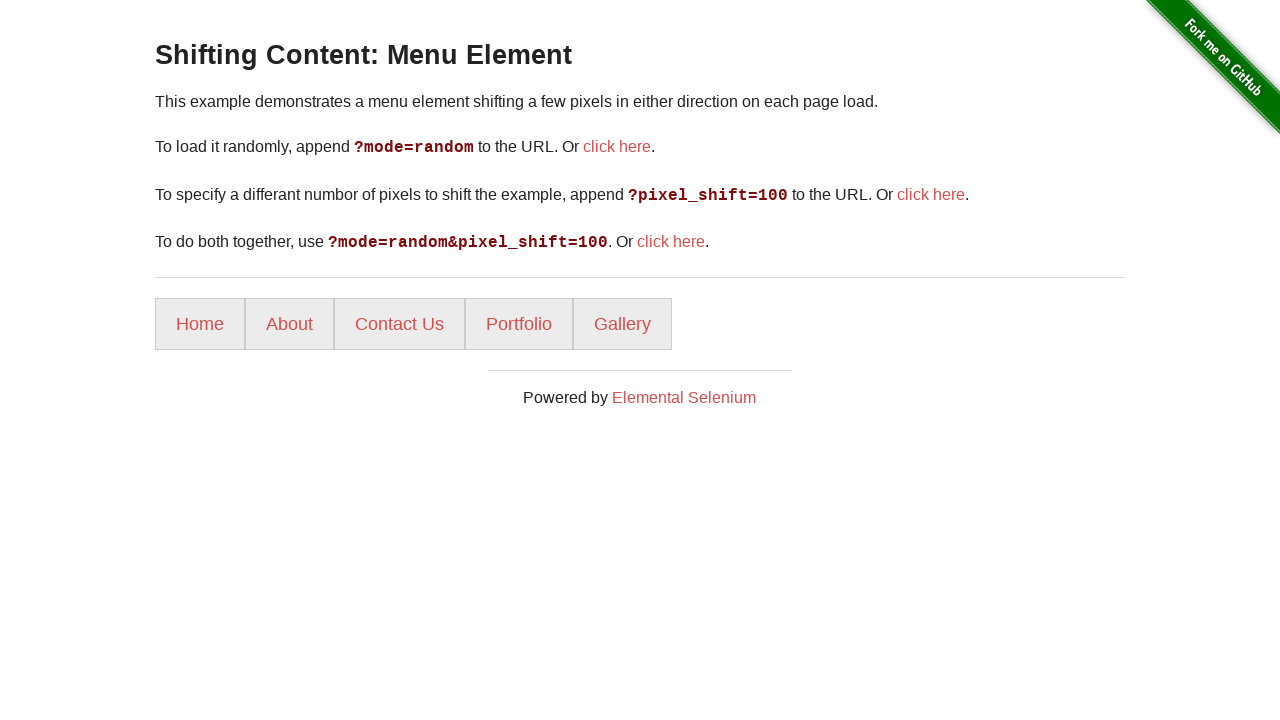

Menu items loaded (li elements are present)
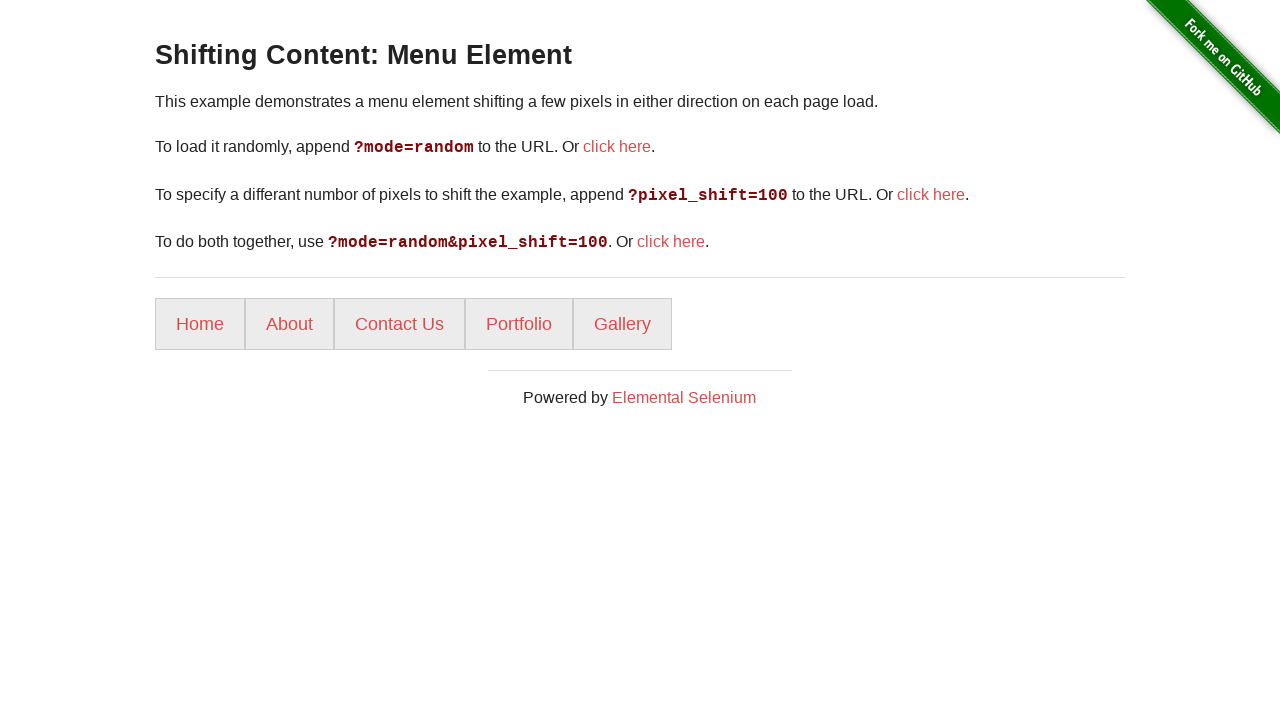

Counted 5 menu items
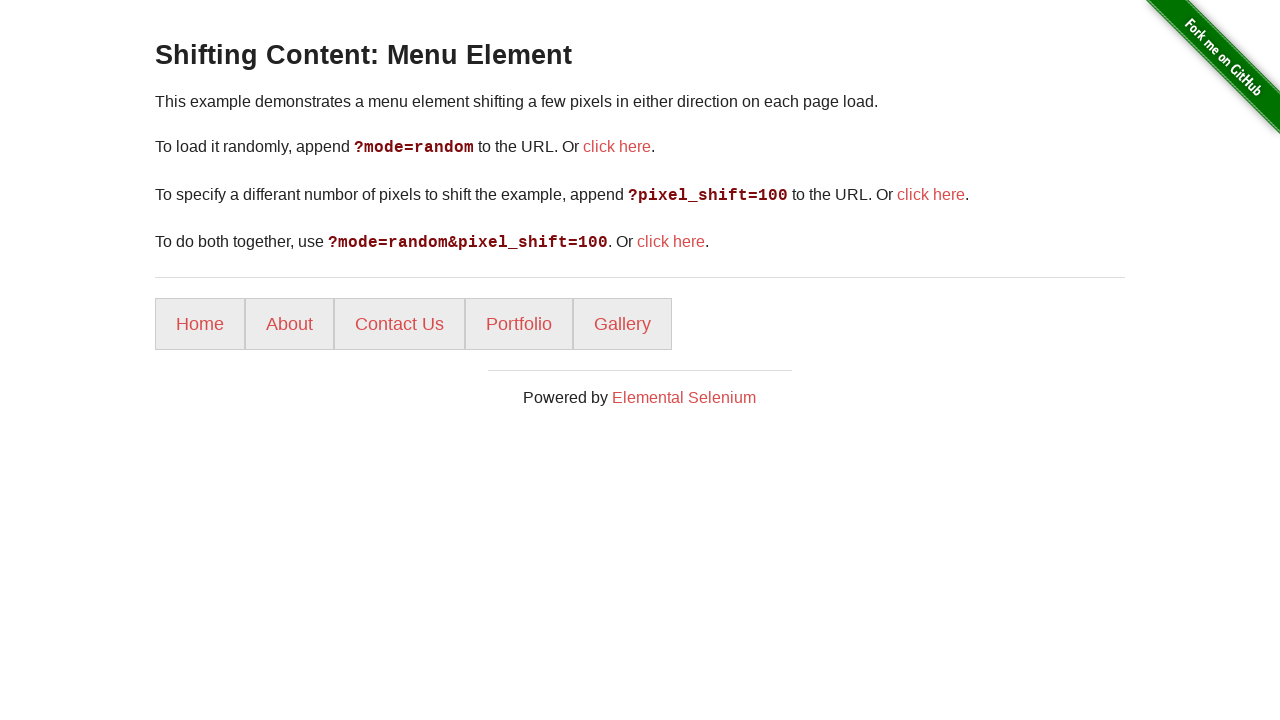

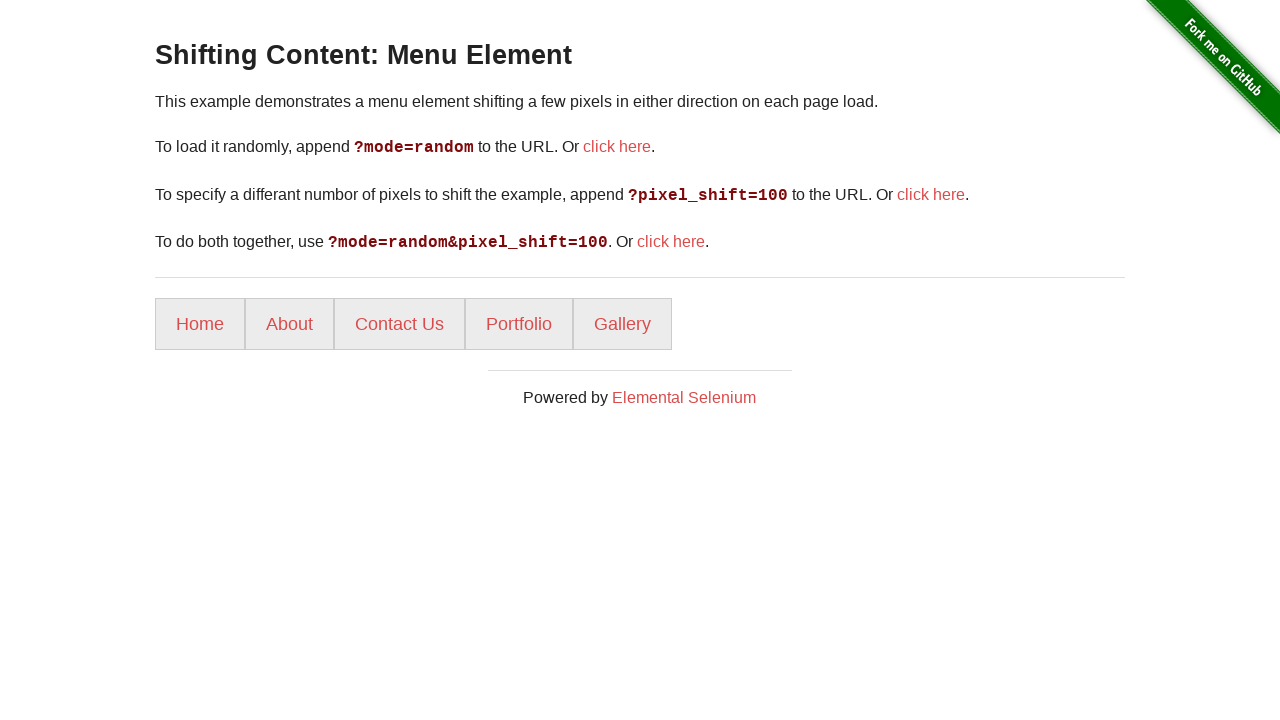